Tests that entering a mismatched confirmation email displays an appropriate error message.

Starting URL: https://alada.vn/tai-khoan/dang-ky.html

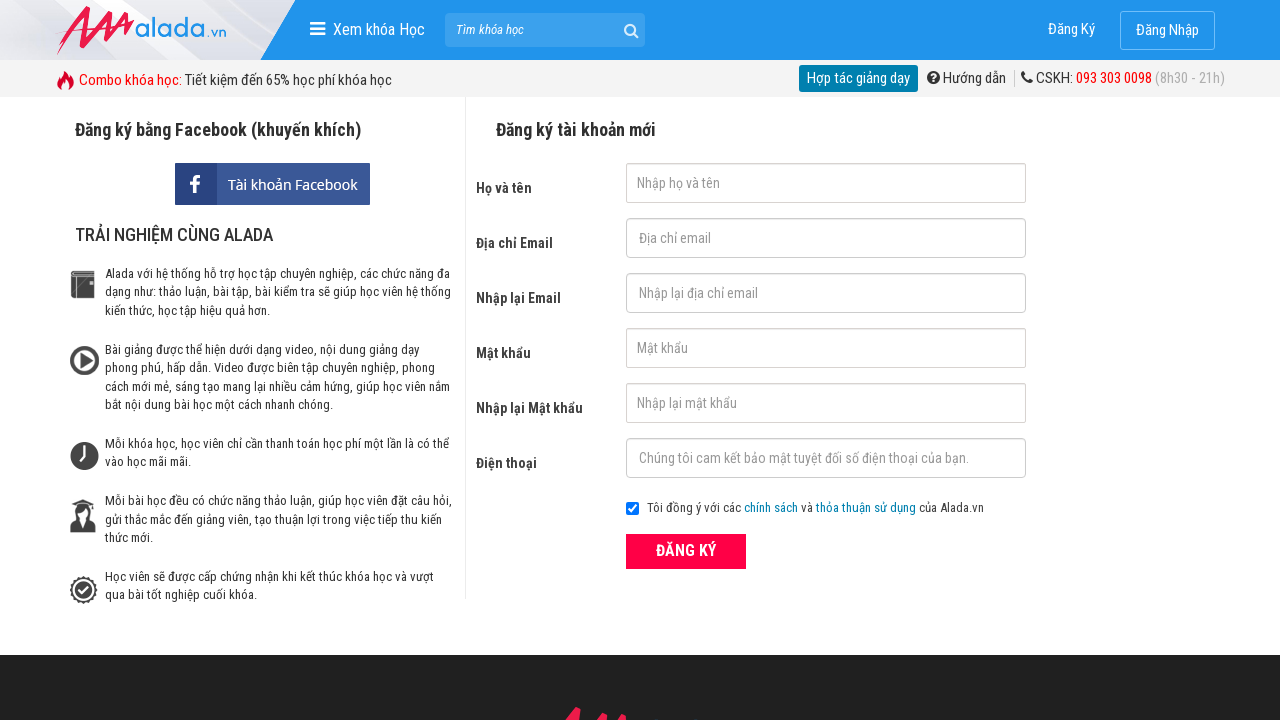

Filled first name field with 'Thuc Nguyen' on #txtFirstname
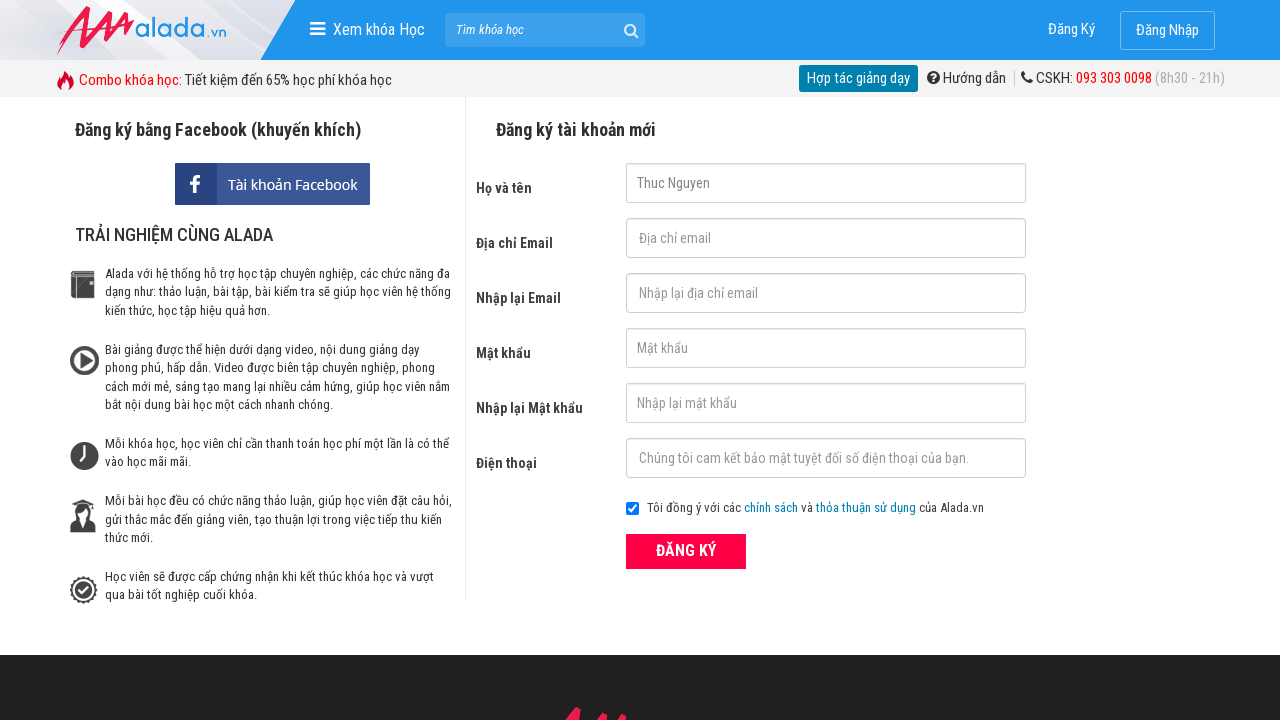

Filled email field with 'automation@gmail.net' on #txtEmail
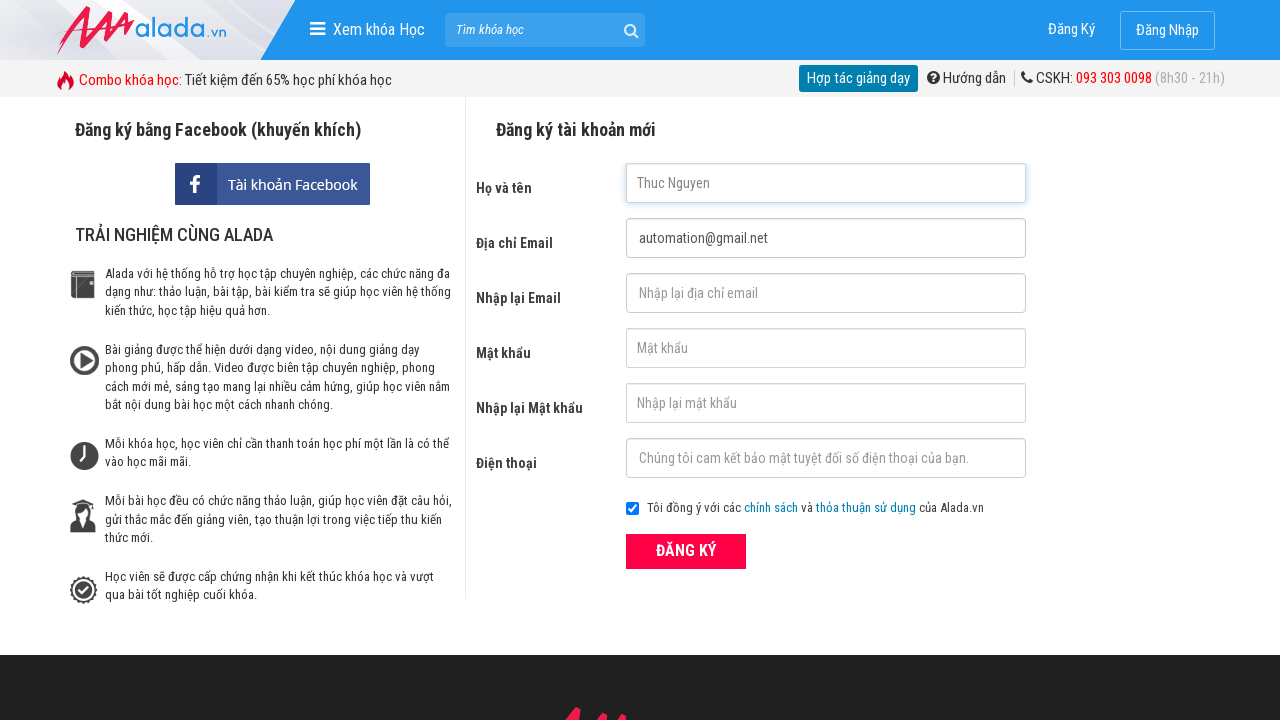

Filled password field with '123456' on #txtPassword
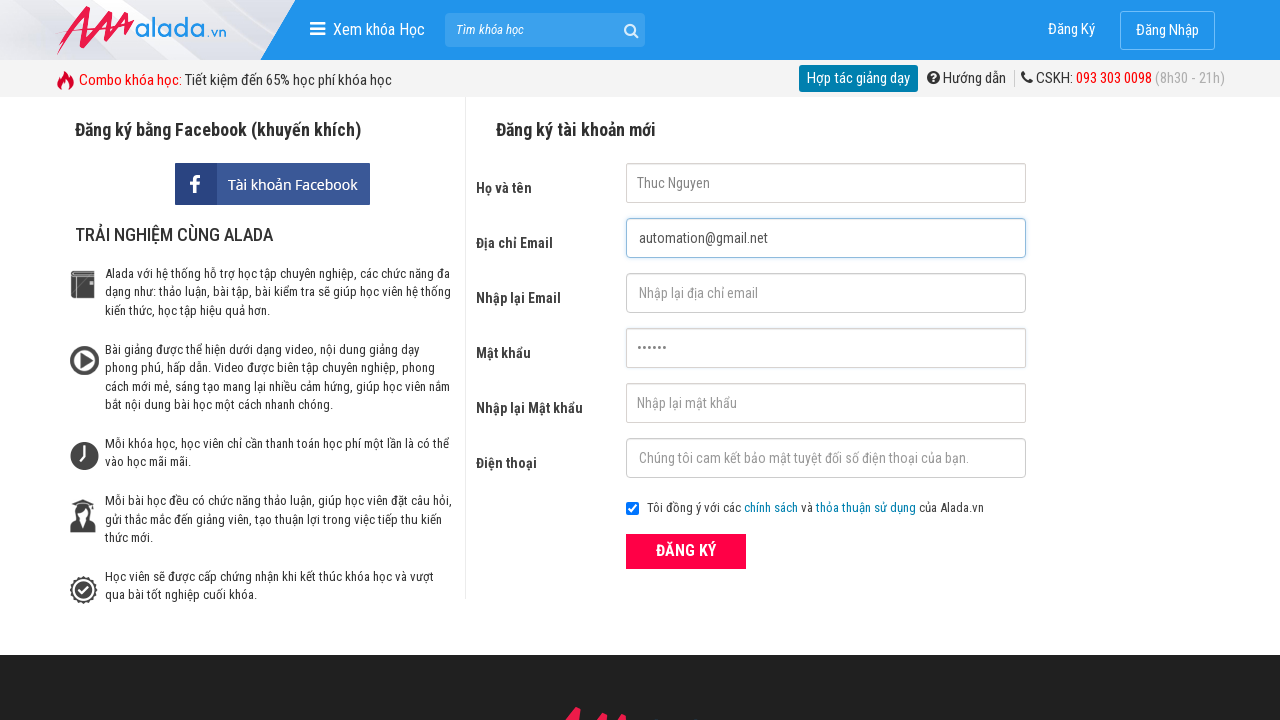

Filled confirm password field with '123456' on #txtCPassword
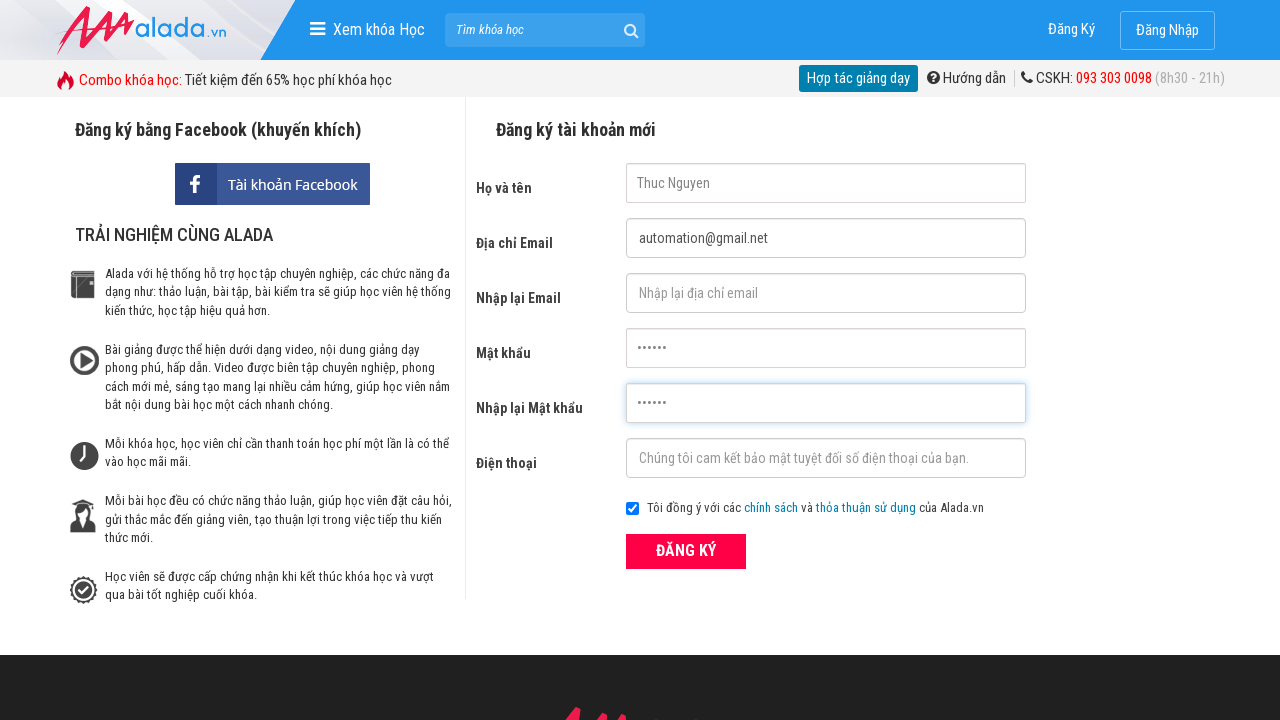

Filled phone number field with '0987666555' on #txtPhone
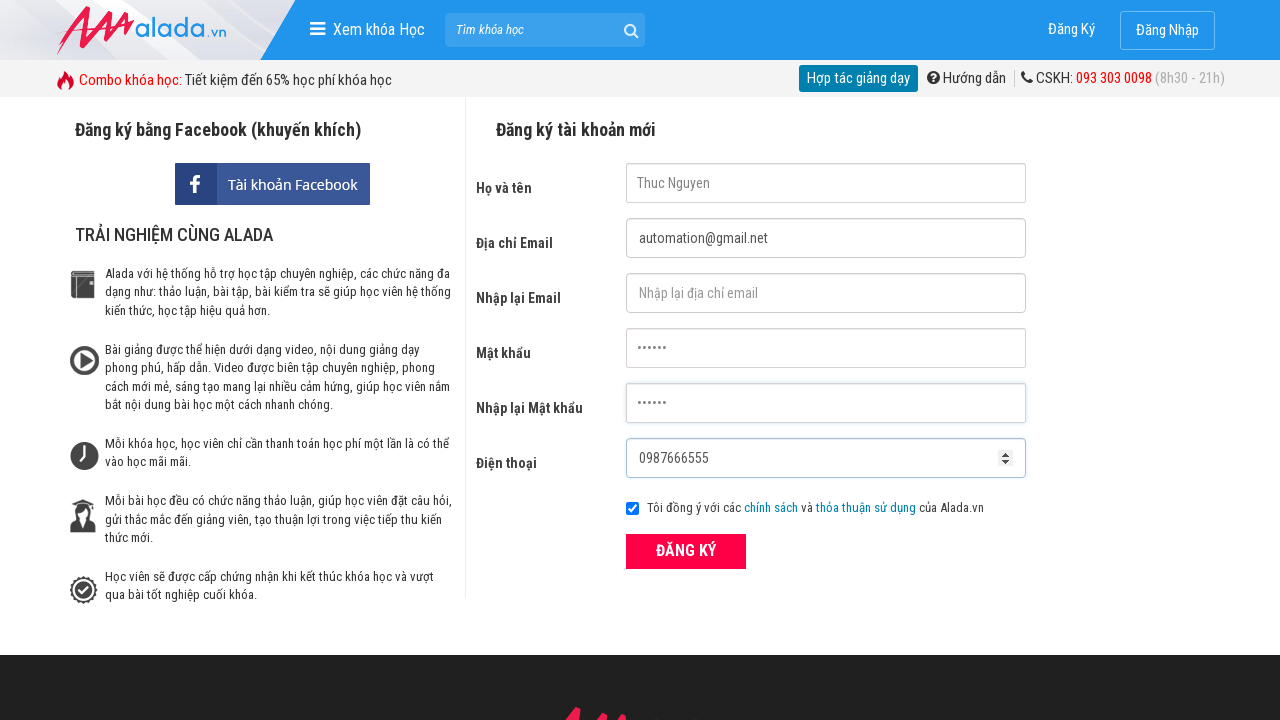

Filled confirm email field with mismatched email 'automation@gmail.com' on #txtCEmail
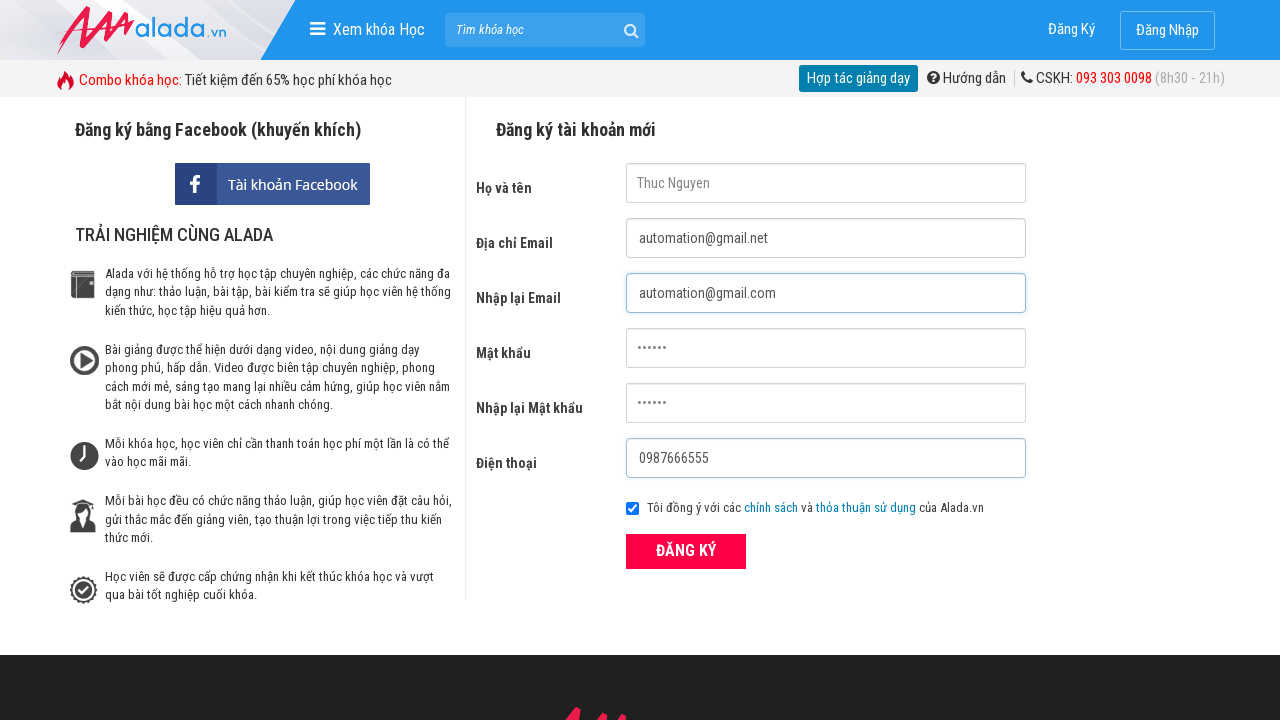

Clicked register button to submit form at (686, 551) on xpath=//div[@class='field_btn']/button
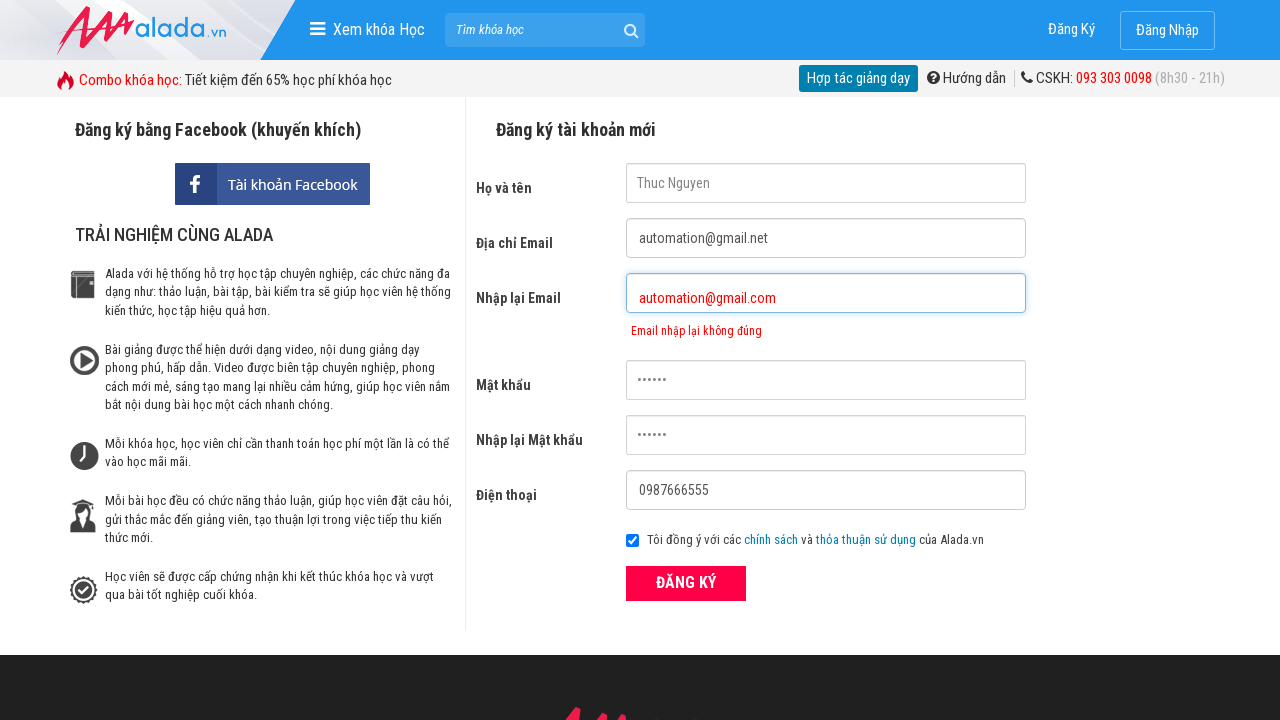

Confirm email error message appeared
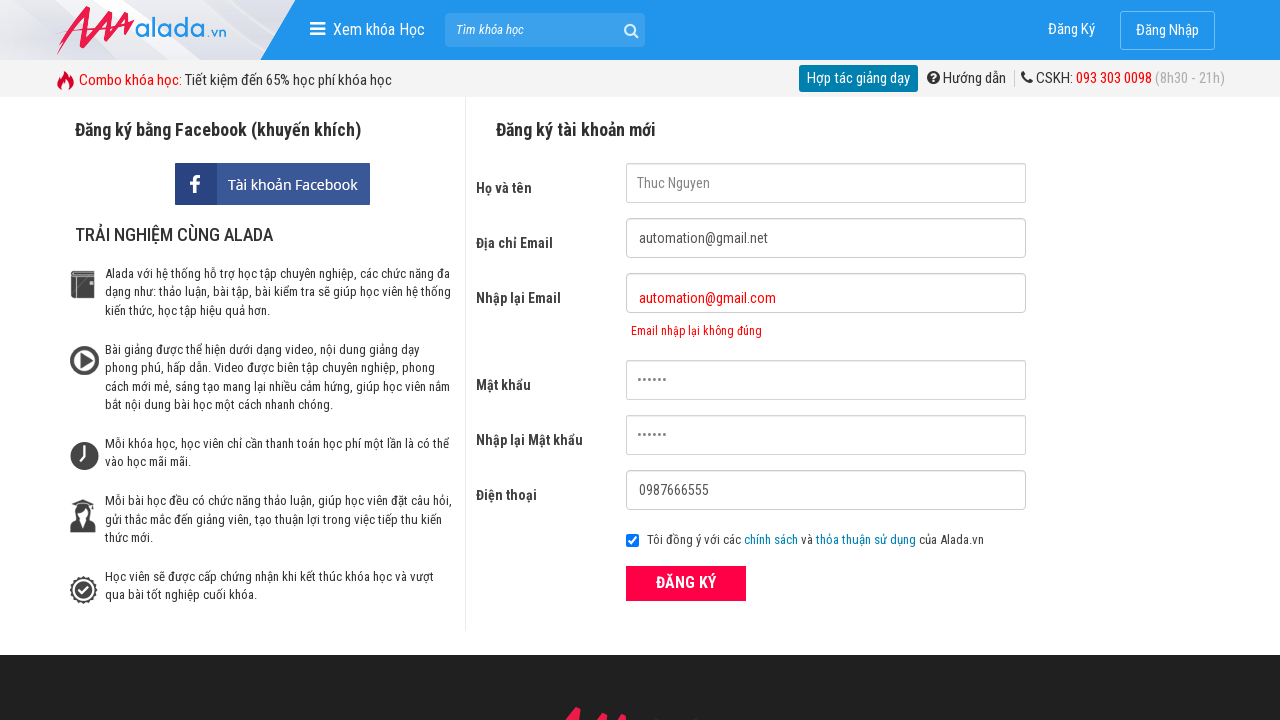

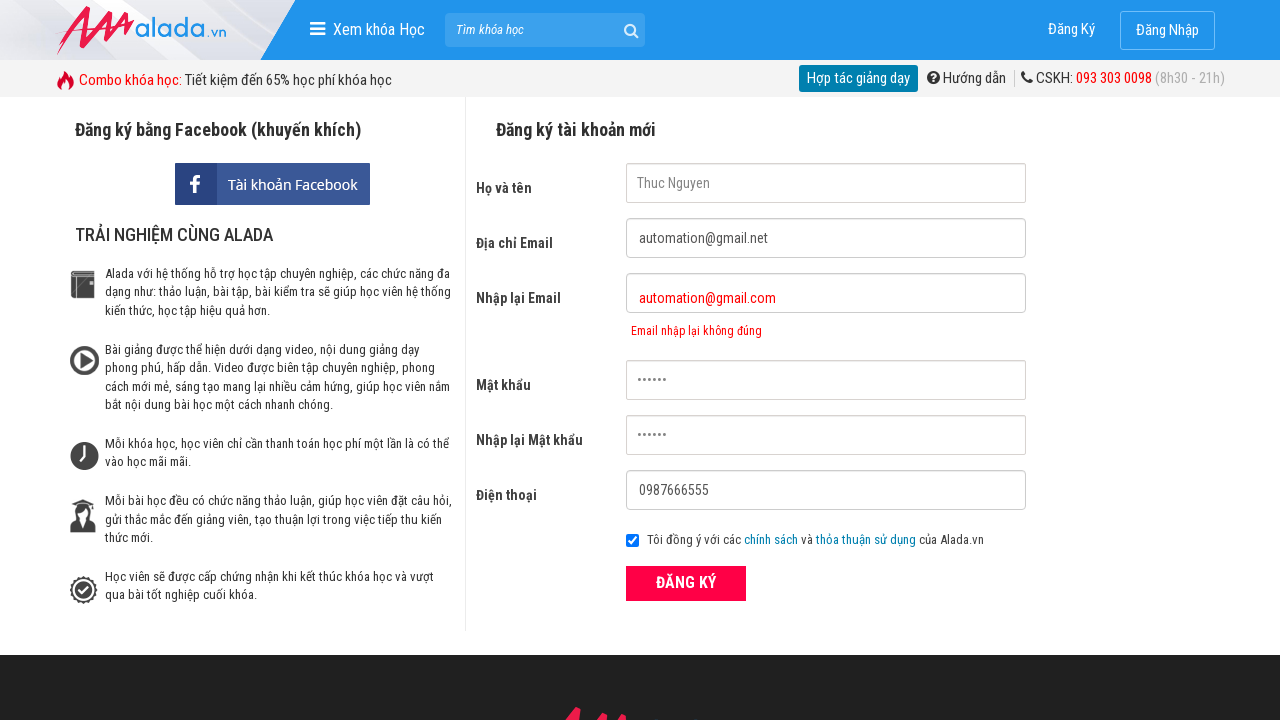